Tests dynamic content loading using fluent wait approach by clicking a Start button and waiting for "Hello World!" text to appear.

Starting URL: http://the-internet.herokuapp.com/dynamic_loading/1

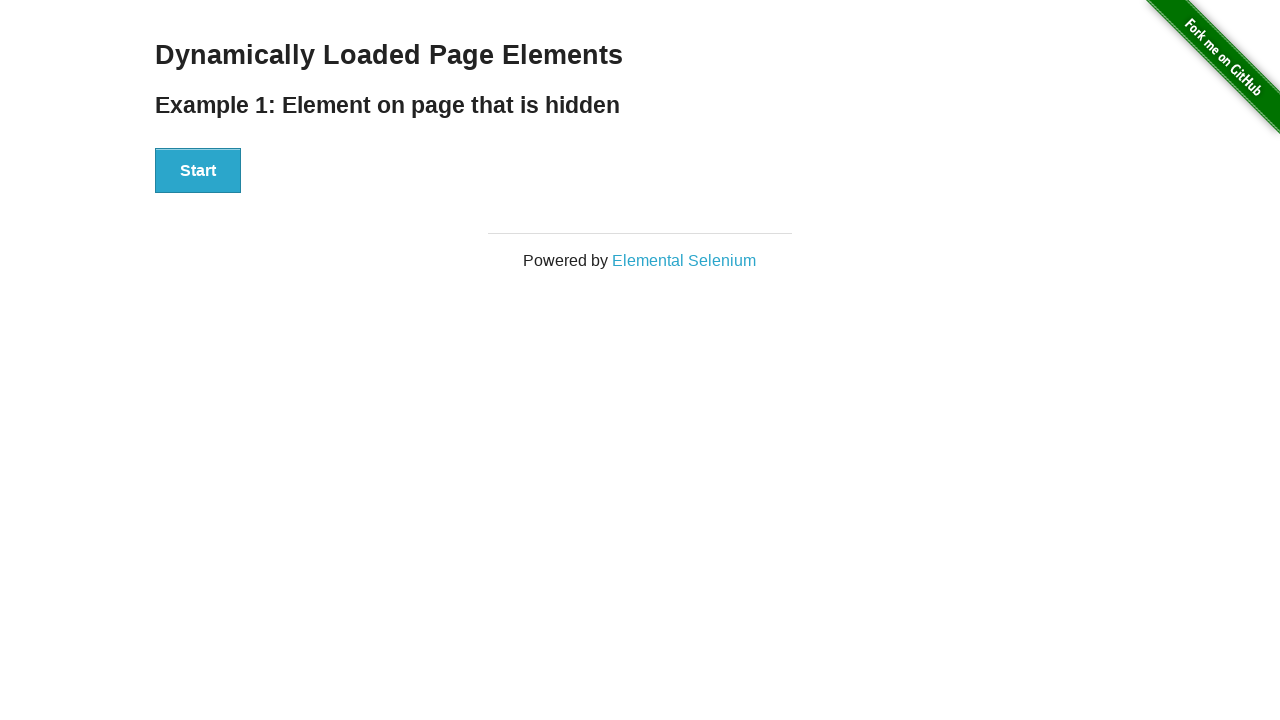

Clicked Start button to trigger dynamic loading at (198, 171) on xpath=//div[@id='start']//button
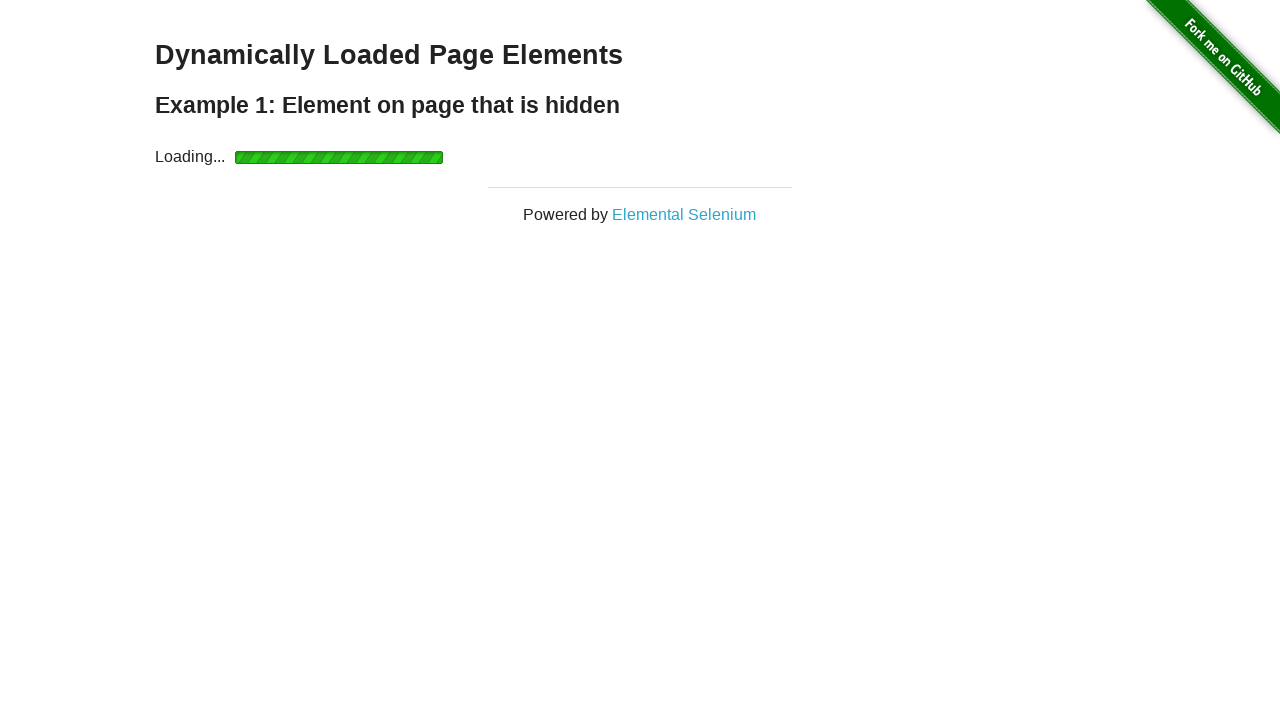

Waited for 'Hello World!' text to appear
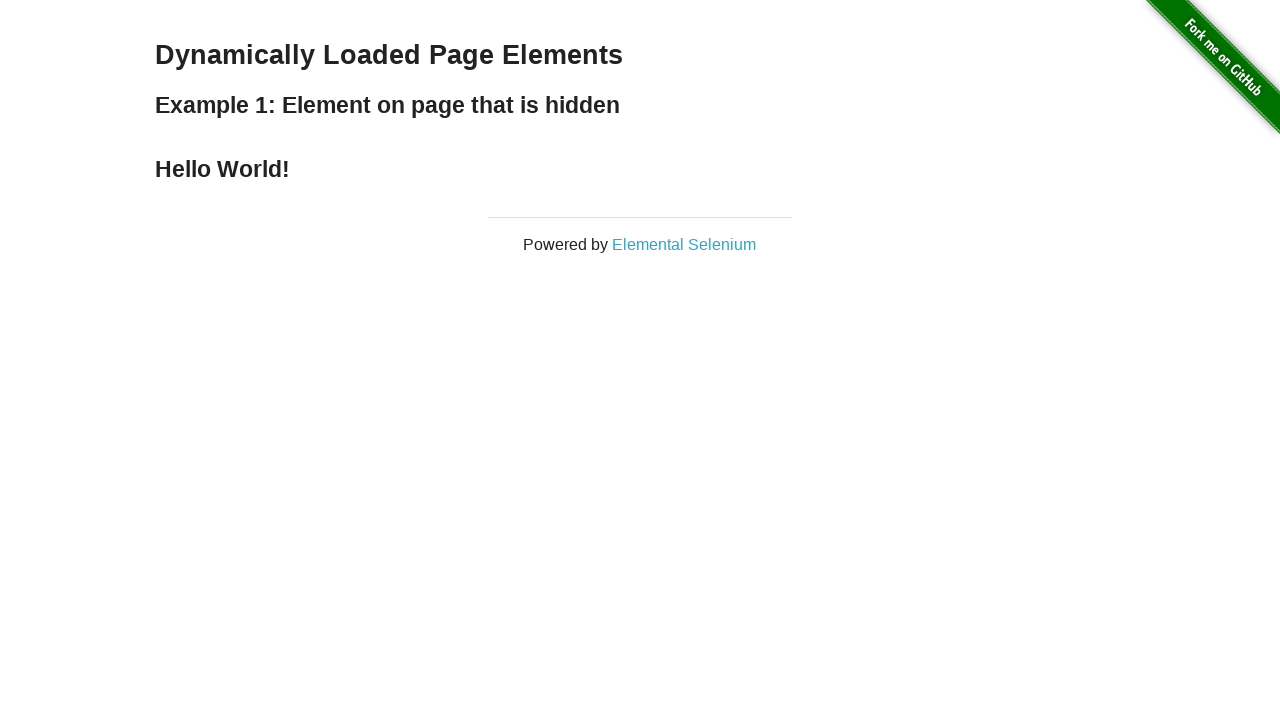

Located the hello text element
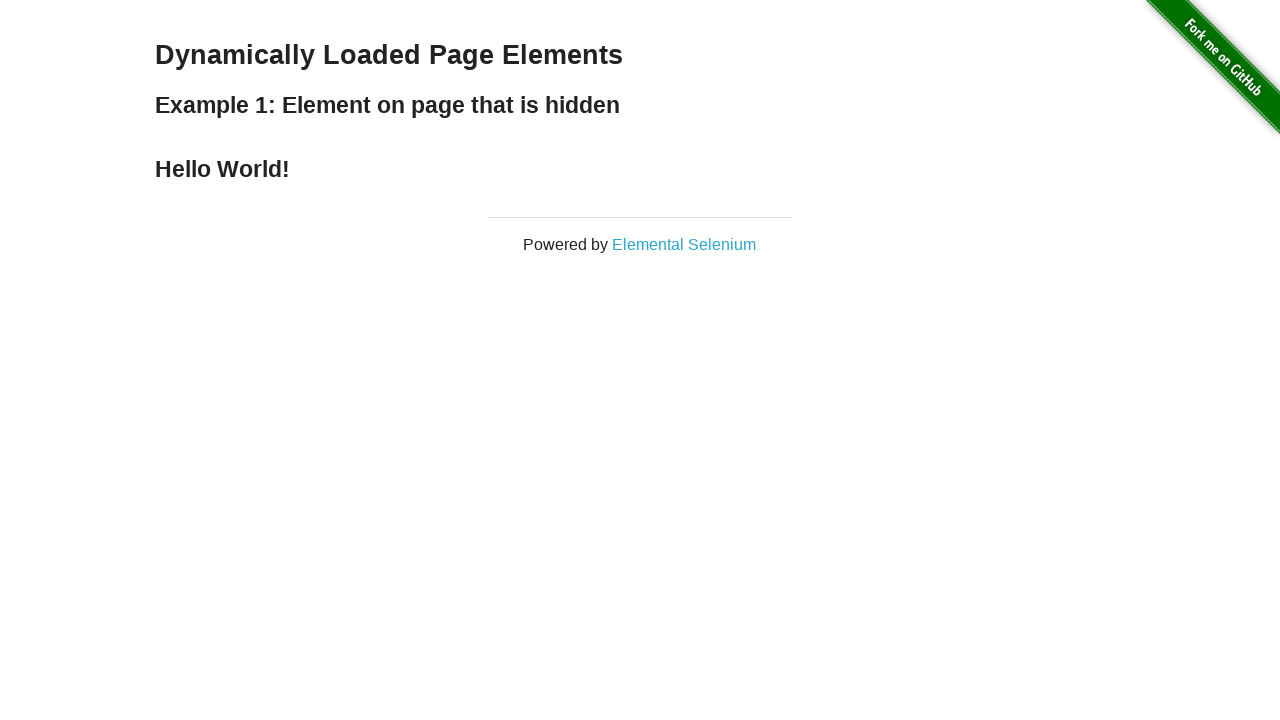

Verified that 'Hello World!' text is displayed correctly
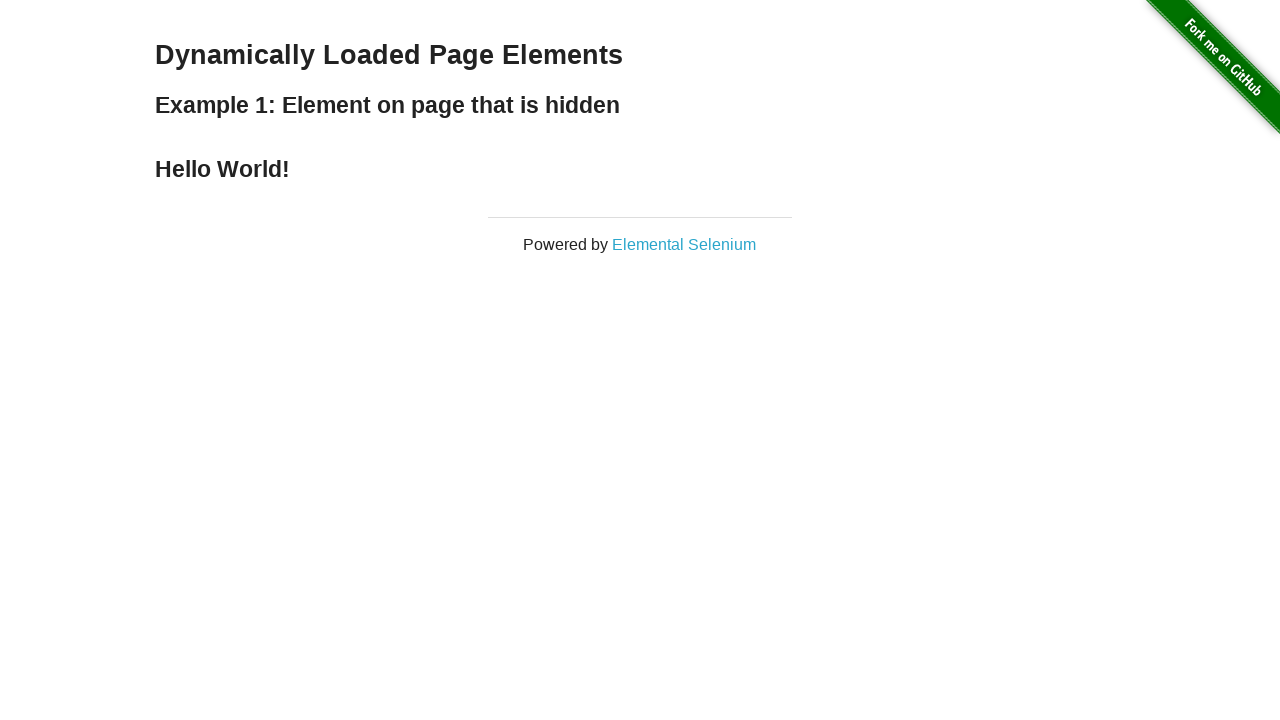

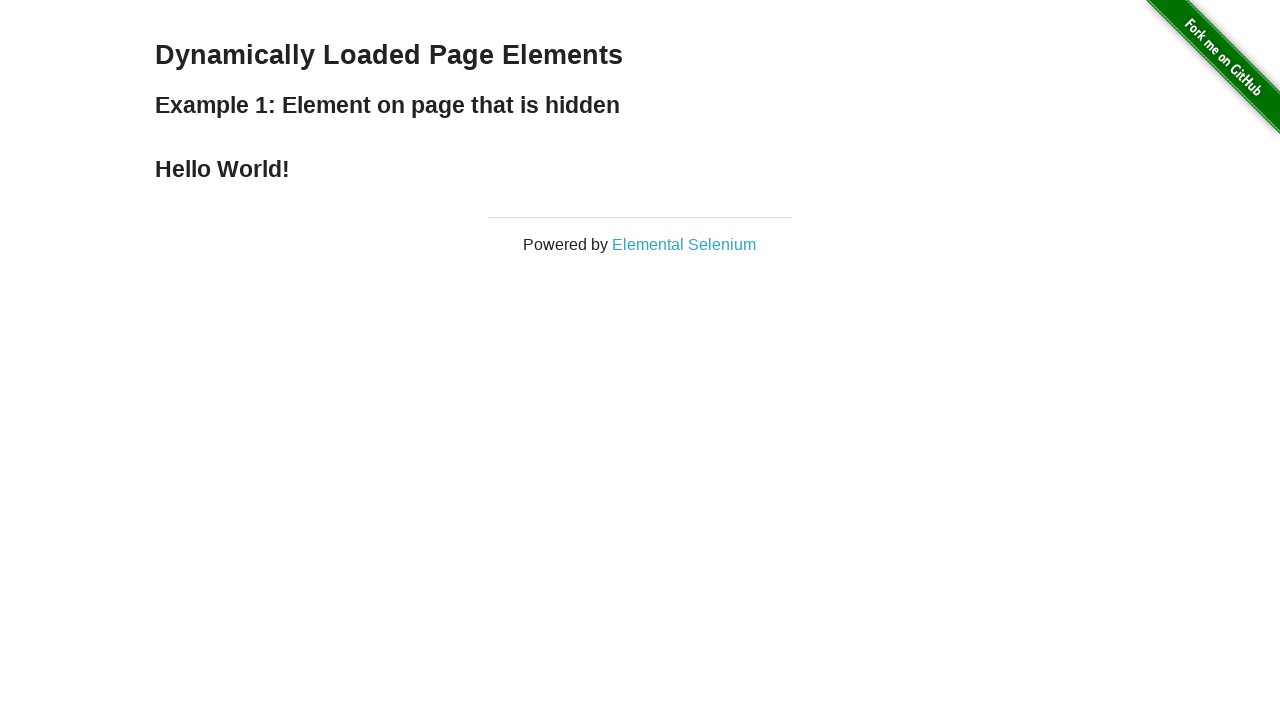